Tests a text box form by filling in user name, email, current address, and permanent address fields, then submitting the form and verifying the output appears.

Starting URL: https://demoqa.com/text-box

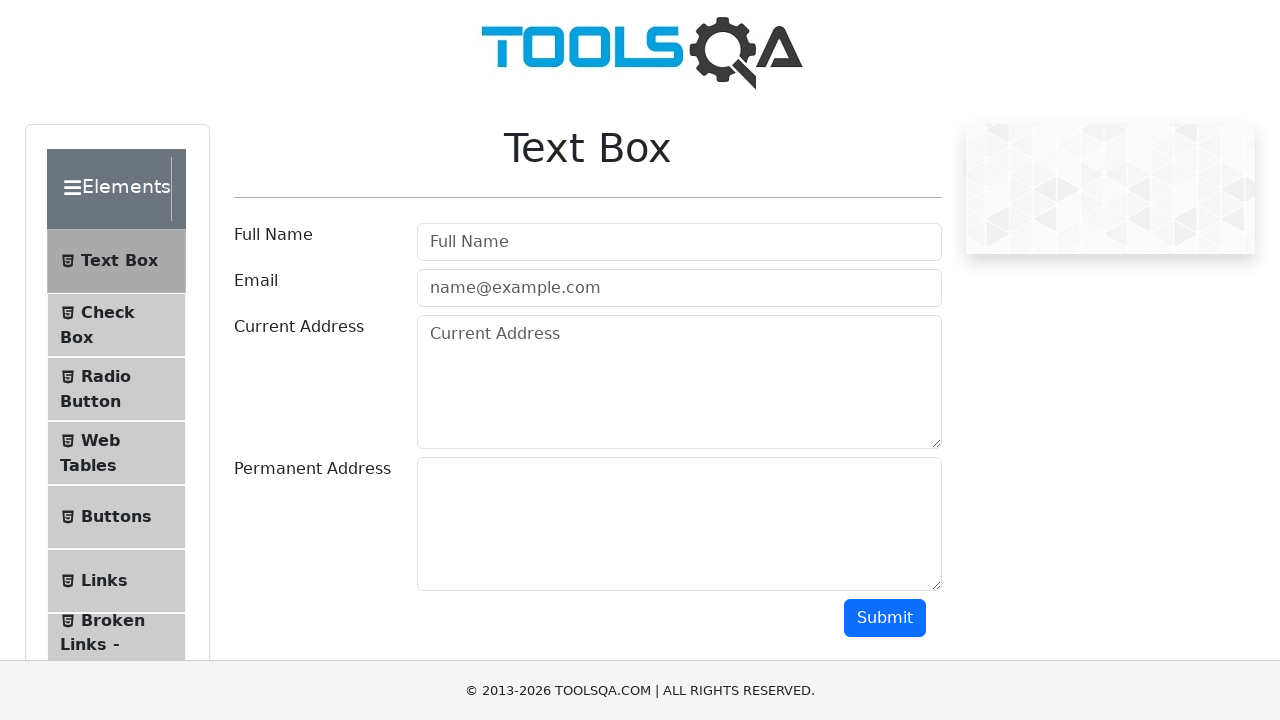

Text Box page title loaded
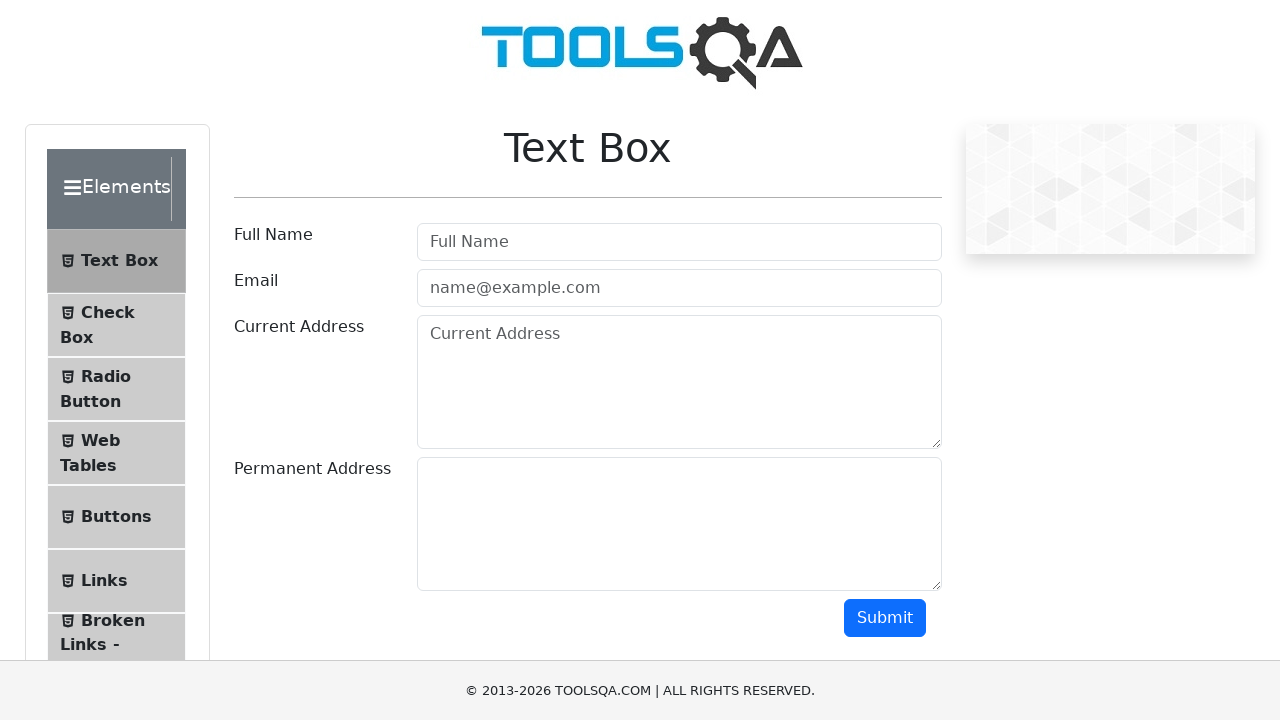

Filled user name field with 'Full Name' on #userName
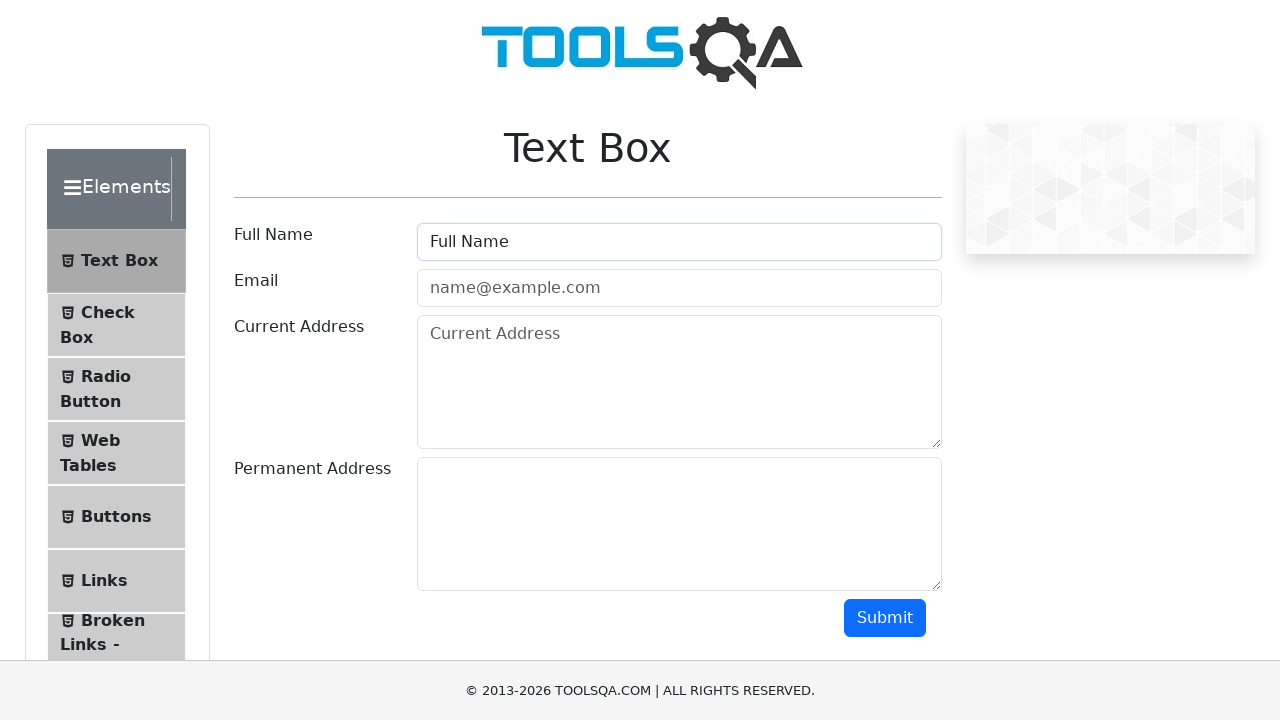

Filled email field with 'email@mail.com' on #userEmail
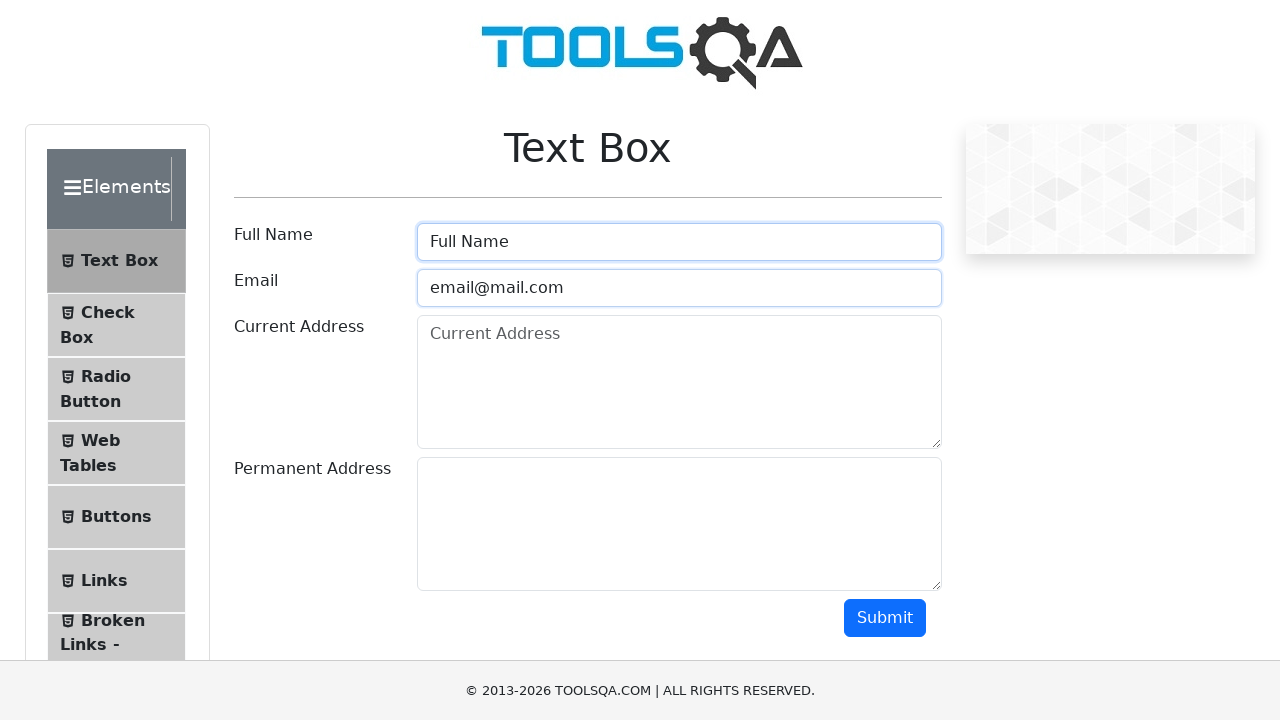

Filled current address field with 'Current Address' on #currentAddress
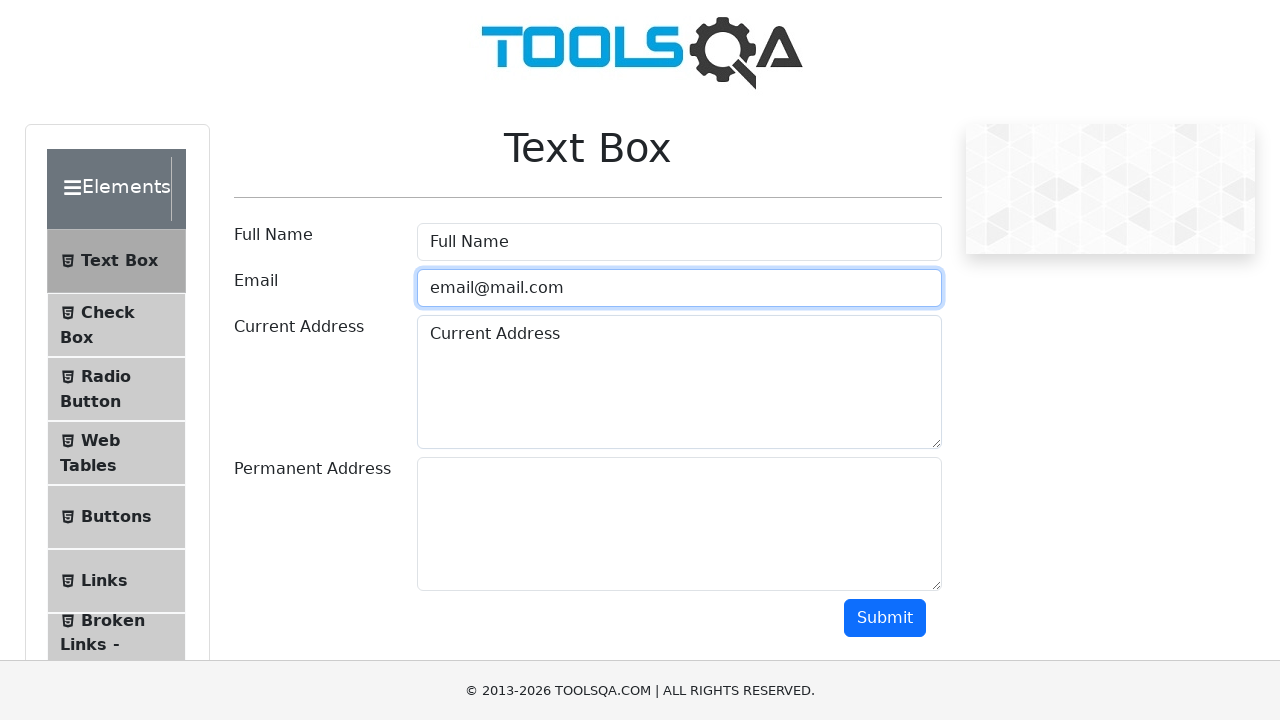

Filled permanent address field with 'Permanent Address' on #permanentAddress
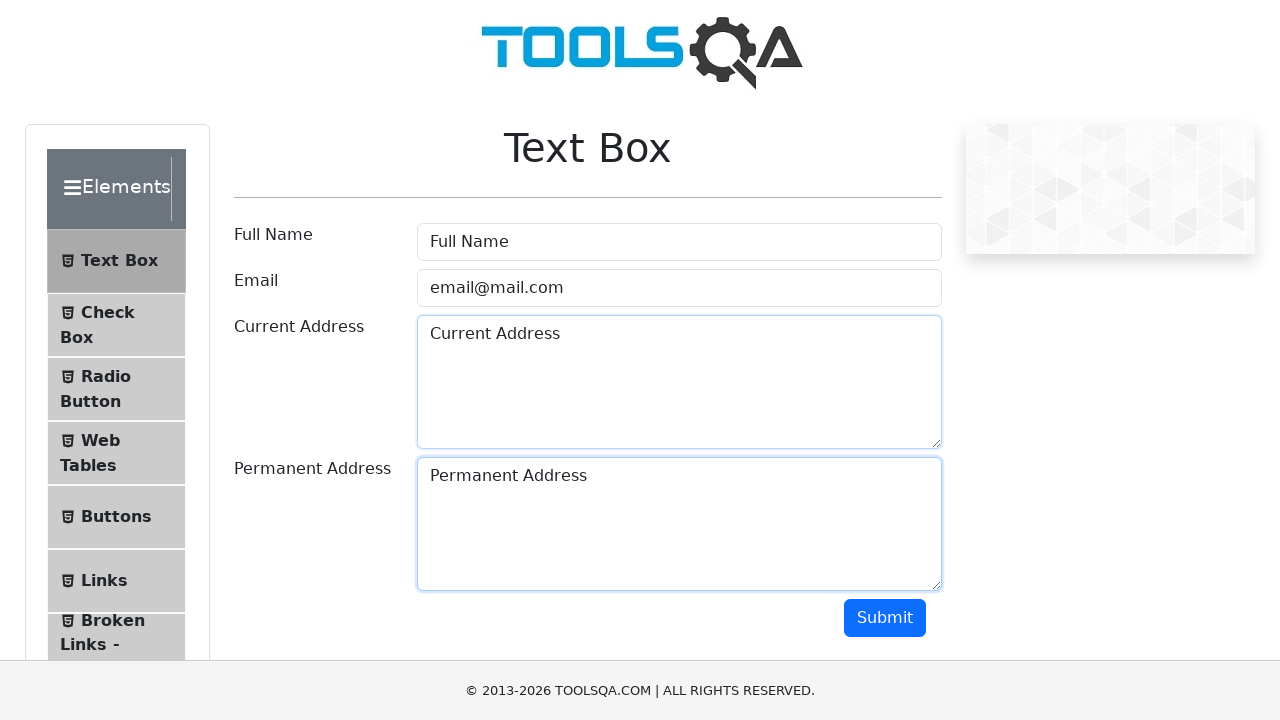

Clicked submit button to submit form at (885, 618) on #submit
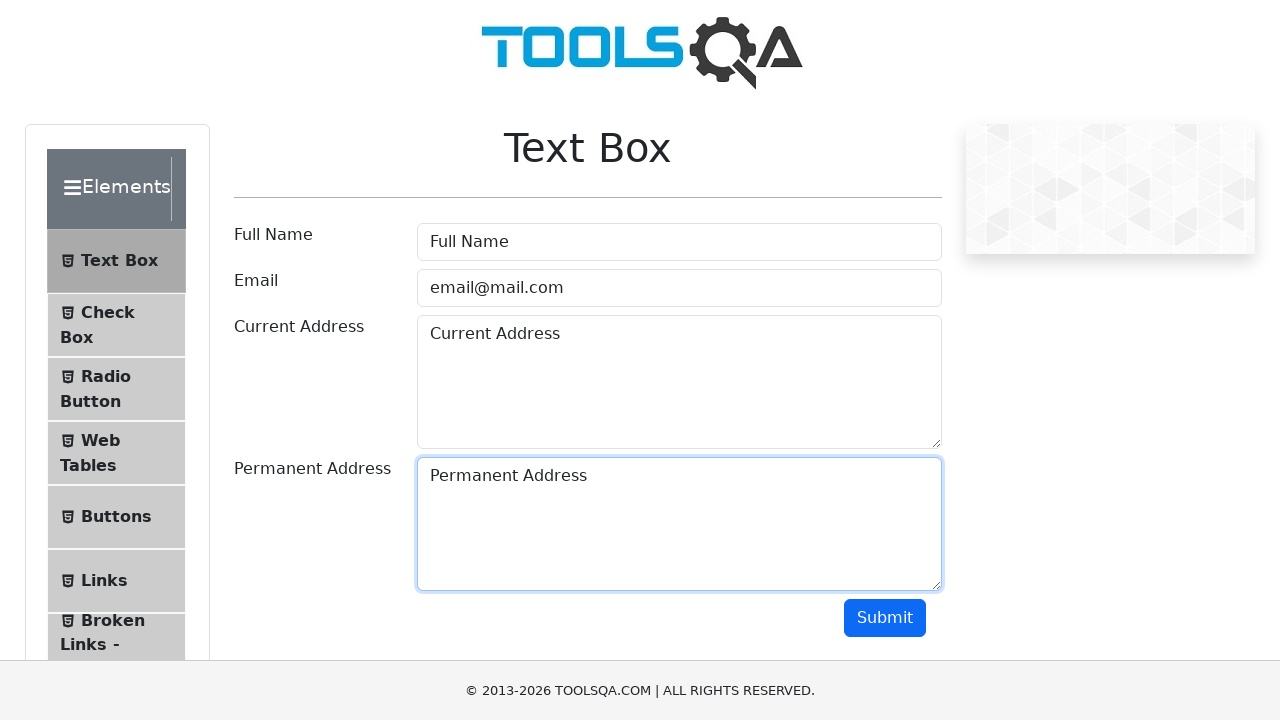

Form output appeared on page
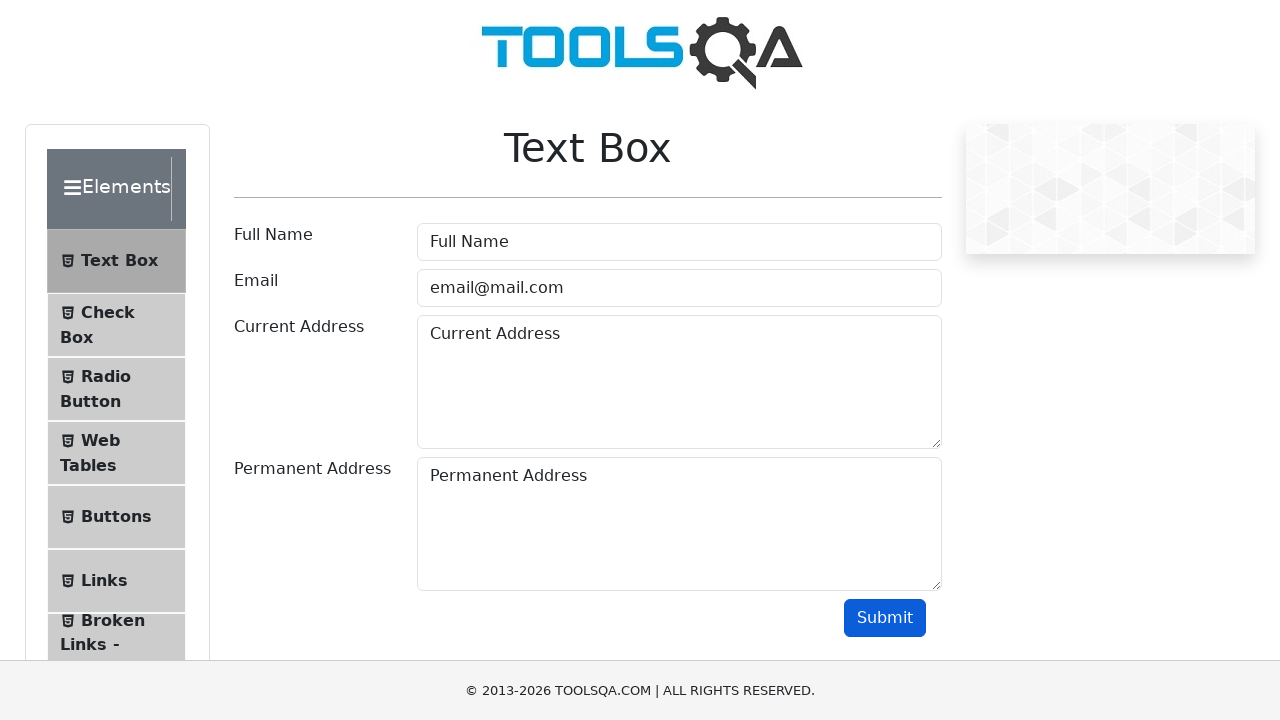

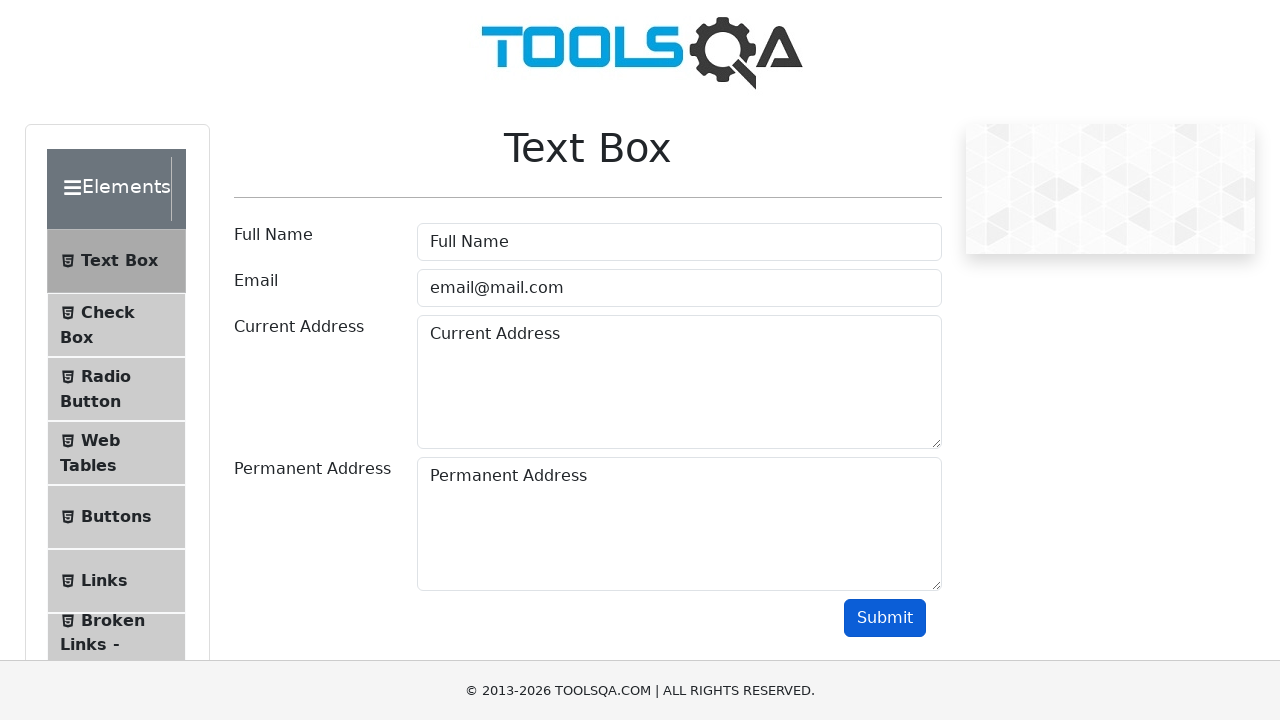